Tests dynamic content loading by clicking a Start button and waiting for hidden content to become visible, then verifying the loaded text is displayed.

Starting URL: https://the-internet.herokuapp.com/dynamic_loading/1

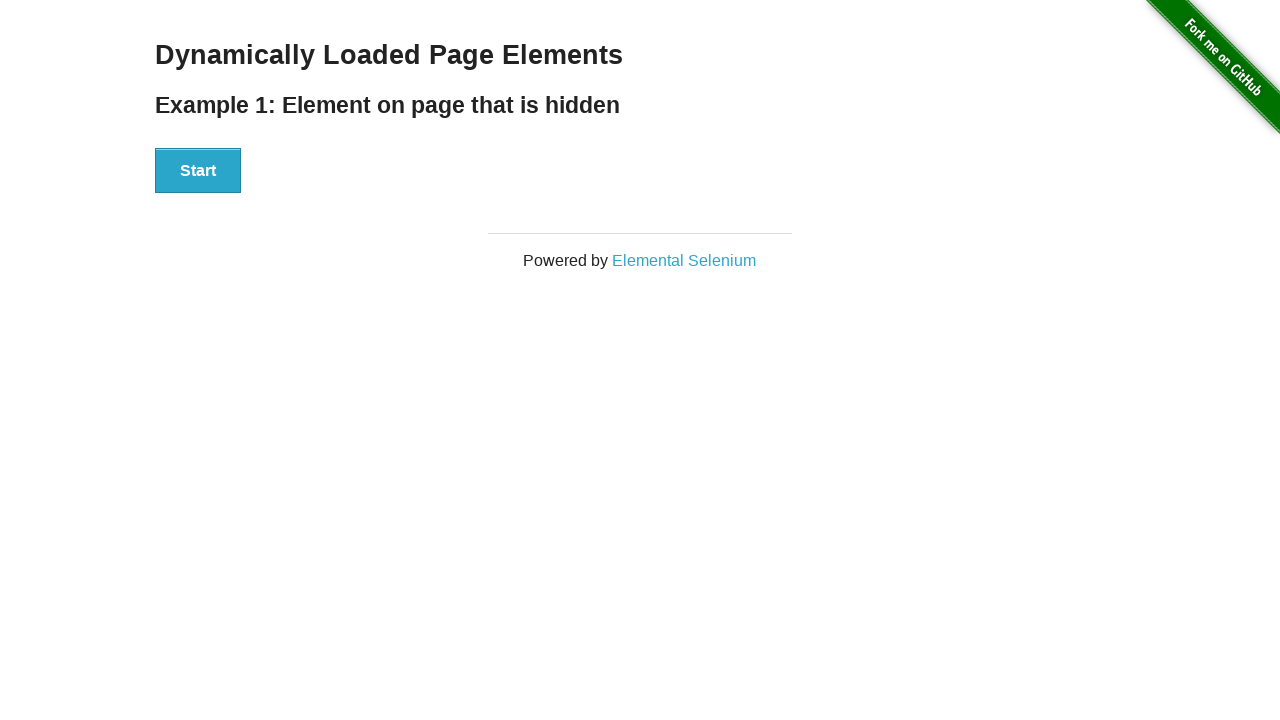

Clicked Start button to trigger dynamic content loading at (198, 171) on xpath=//div[@id='start']/button
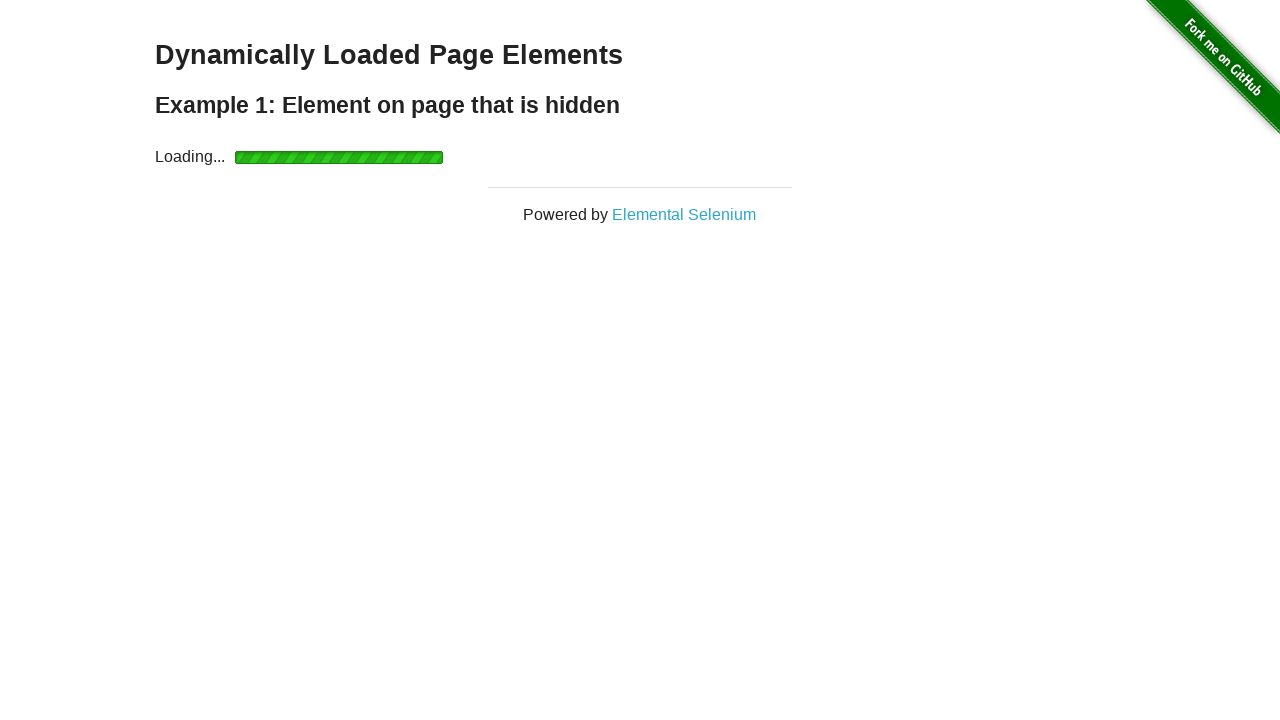

Waited for dynamically loaded content to become visible
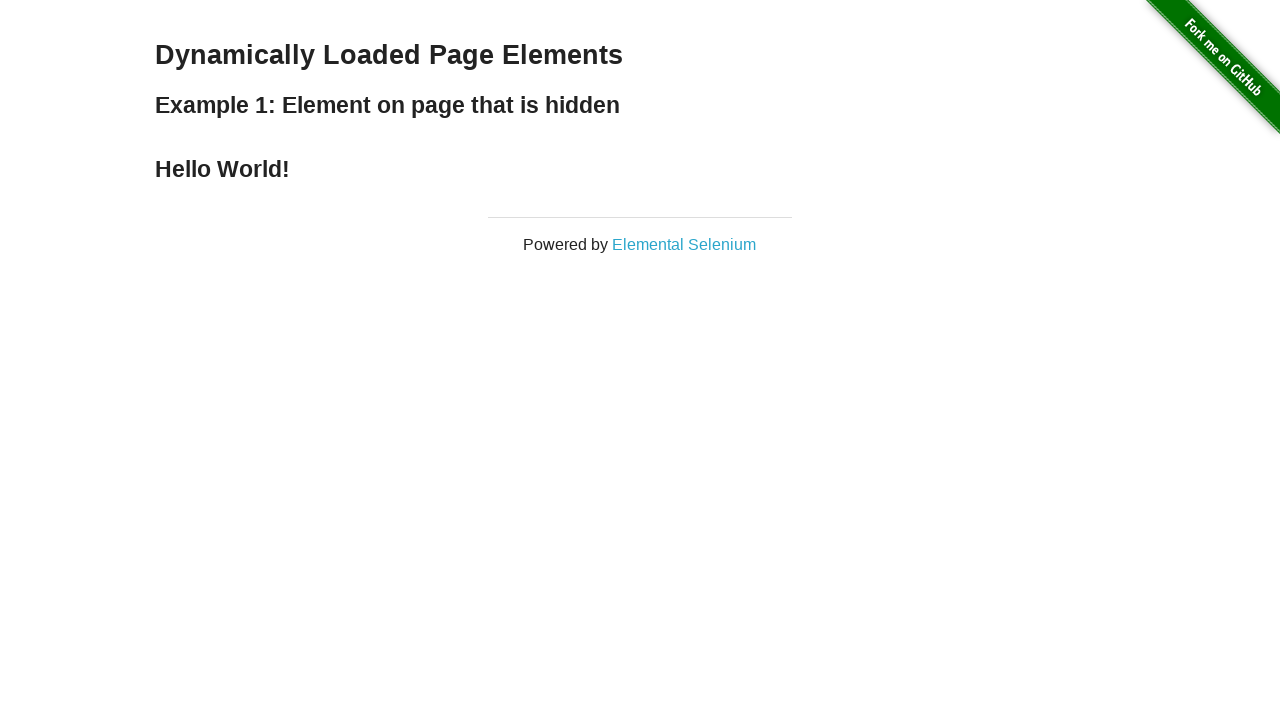

Retrieved loaded text: 'Hello World!'
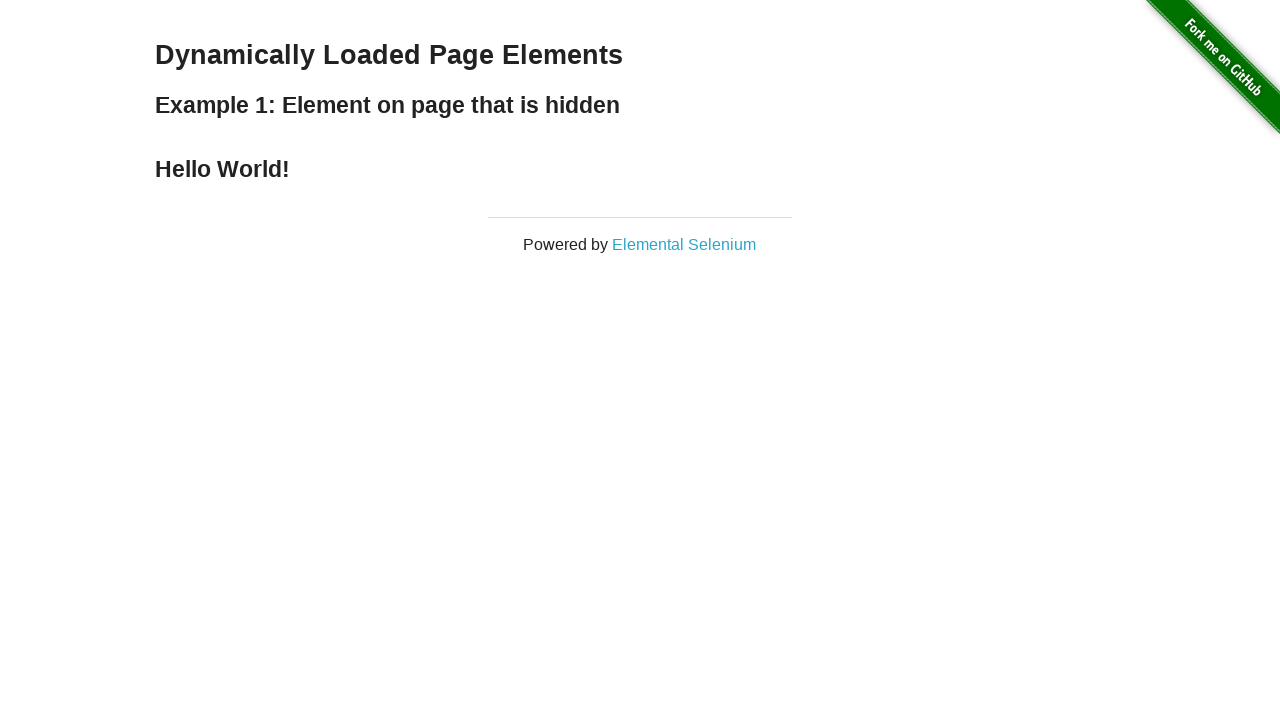

Printed loaded text to console
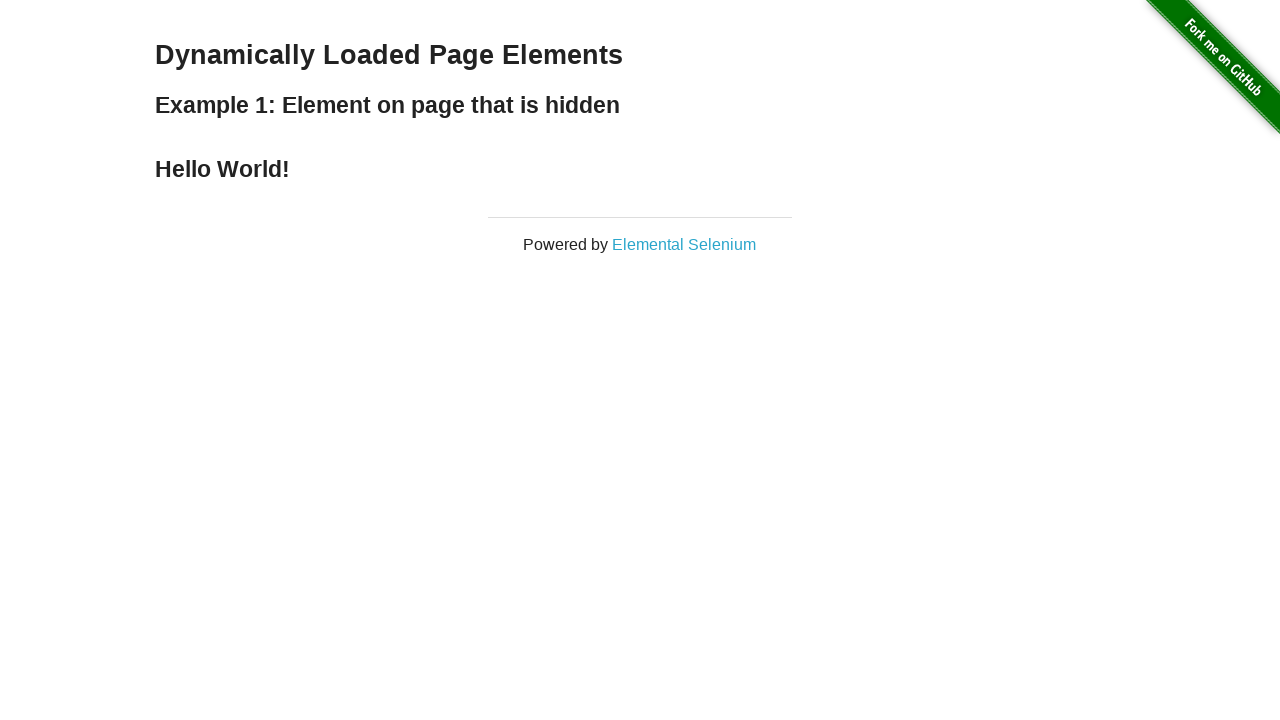

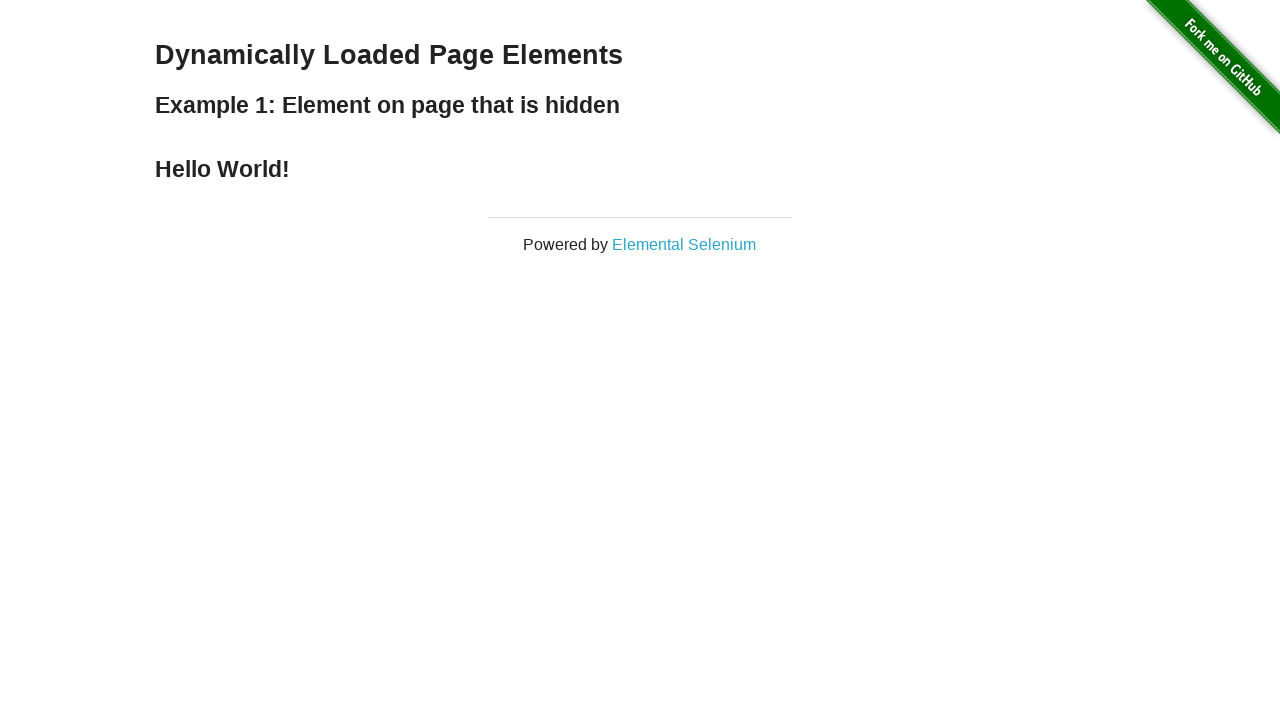